Tests alert handling functionality by triggering JavaScript alerts and confirm dialogs, accepting and dismissing them

Starting URL: https://rahulshettyacademy.com/AutomationPractice/

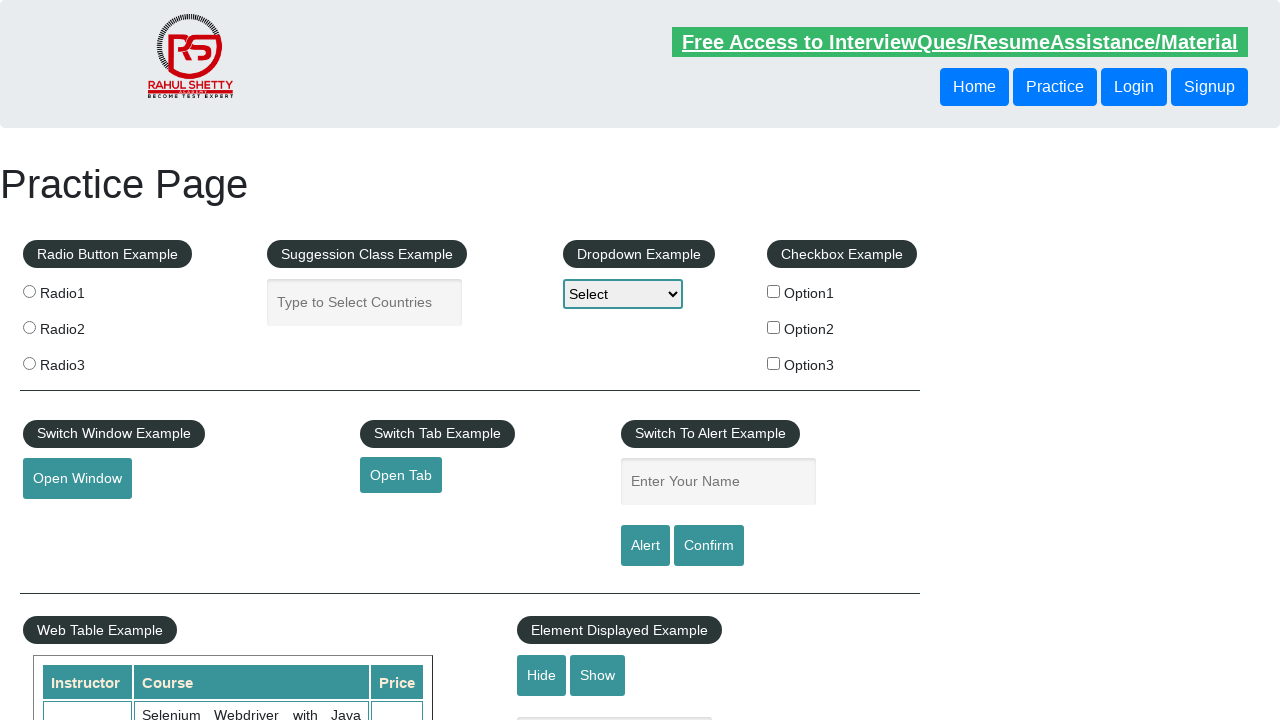

Filled name field with 'Neha' for alert demonstration on input[id='name']
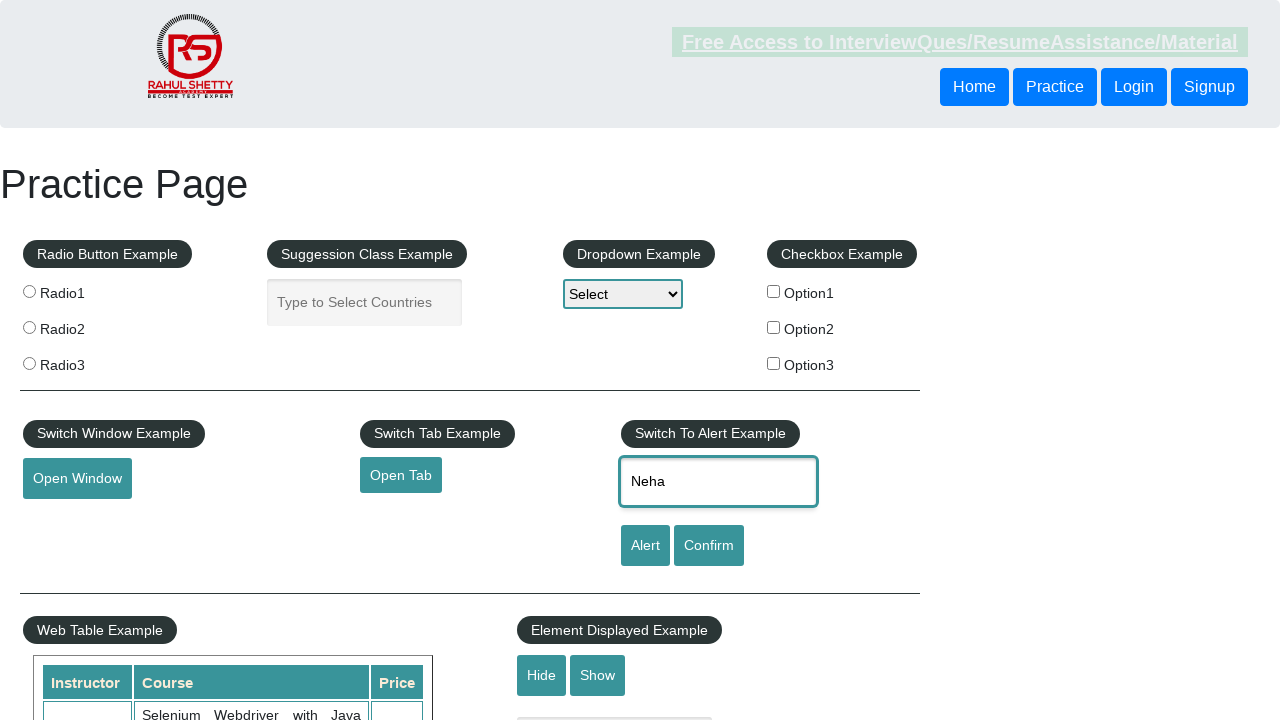

Clicked alert button to trigger JavaScript alert at (645, 546) on #alertbtn
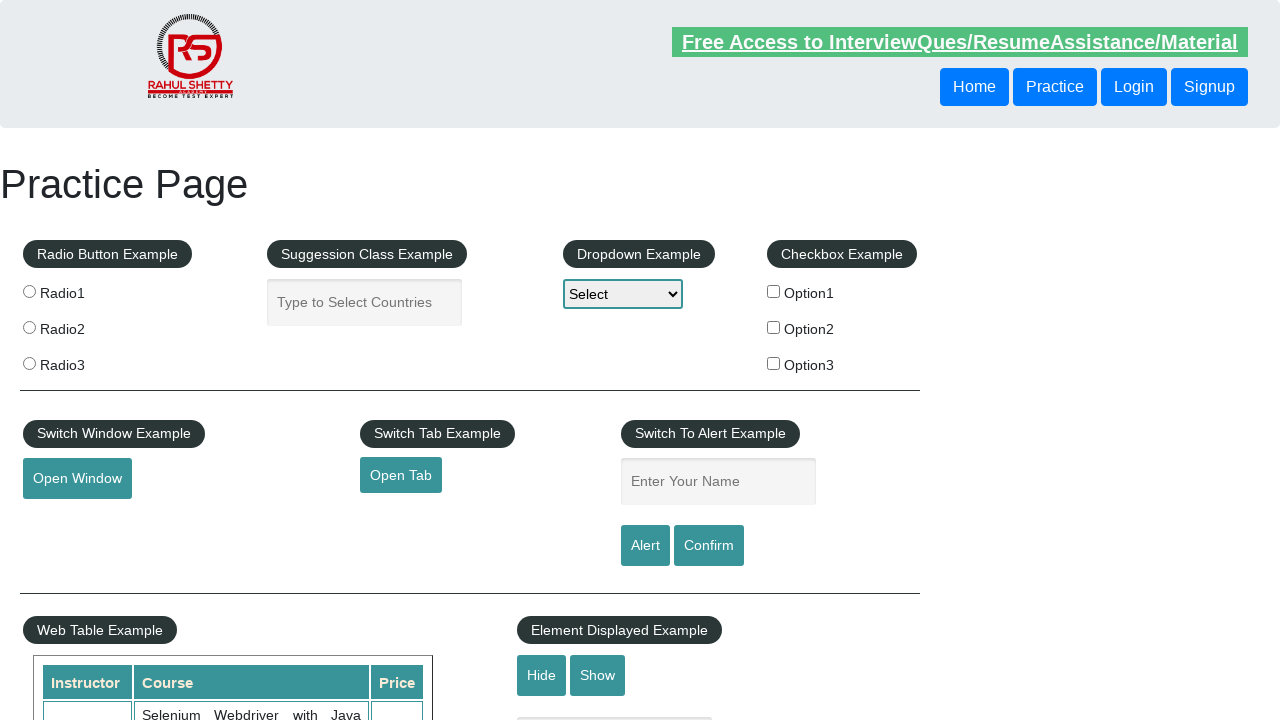

Set up dialog handler to accept alert
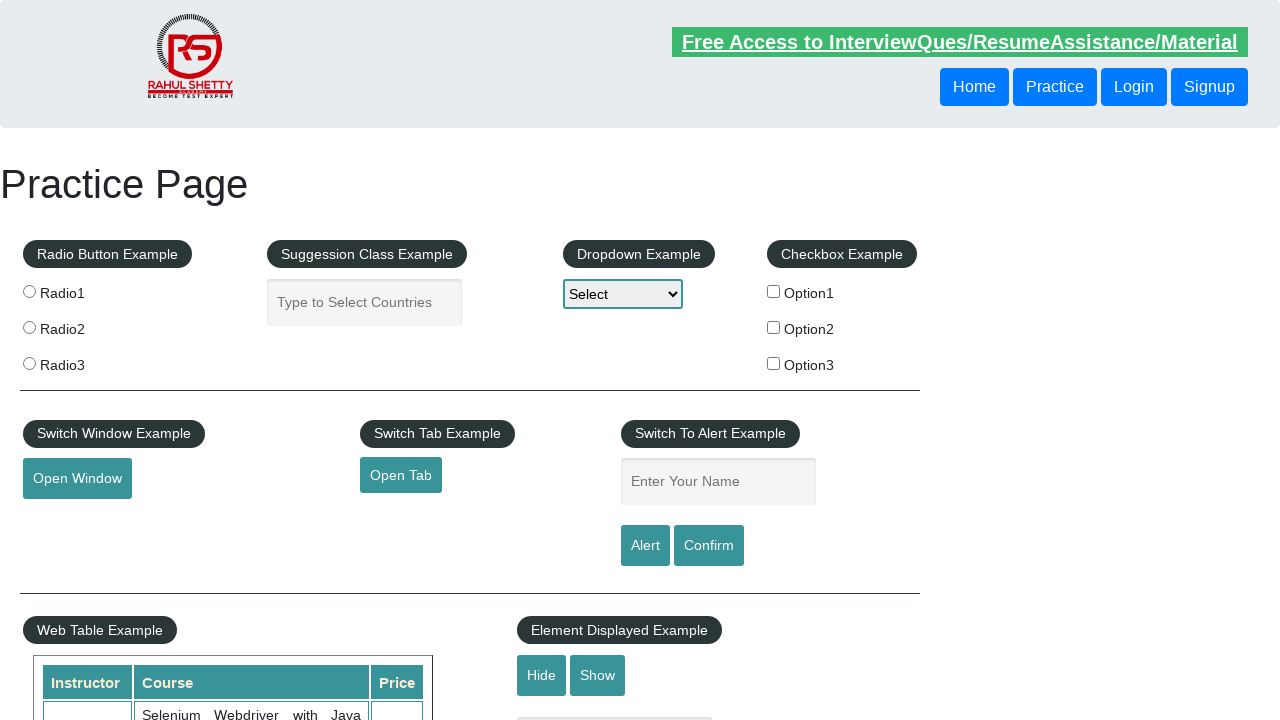

Filled name field with 'Deepak' for confirm dialog demonstration on input[id='name']
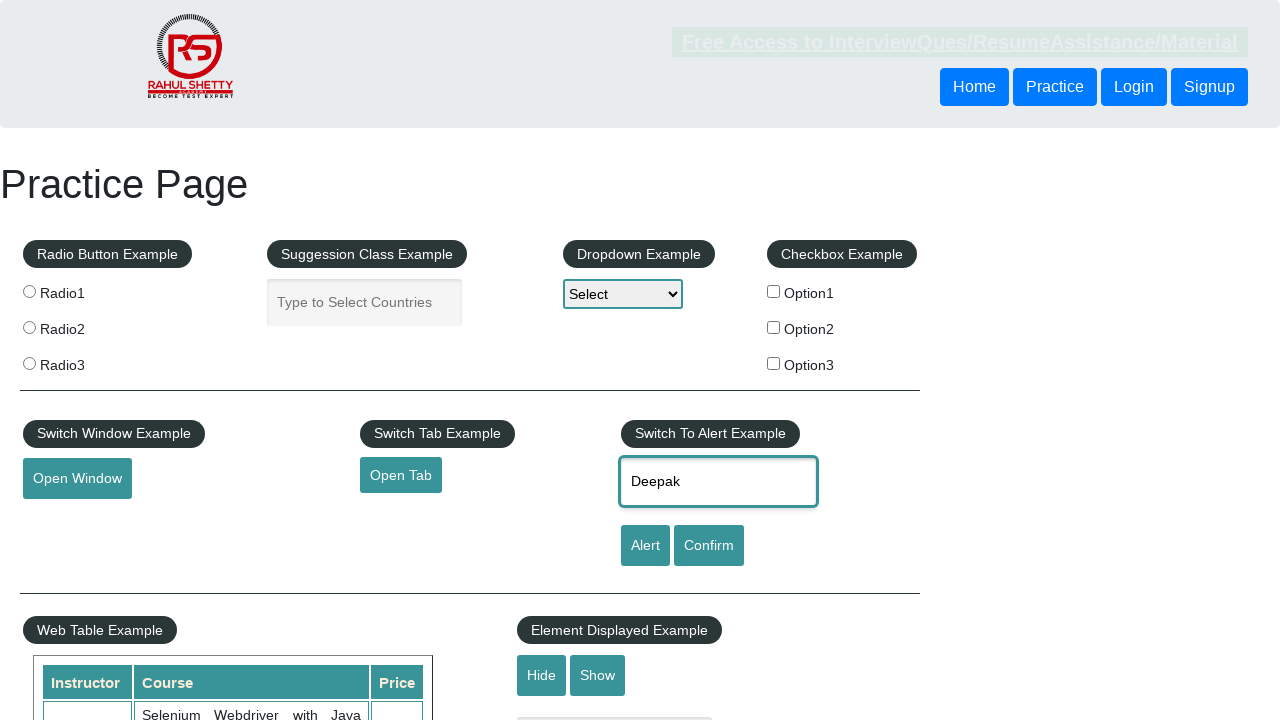

Clicked confirm button to trigger JavaScript confirm dialog at (709, 546) on #confirmbtn
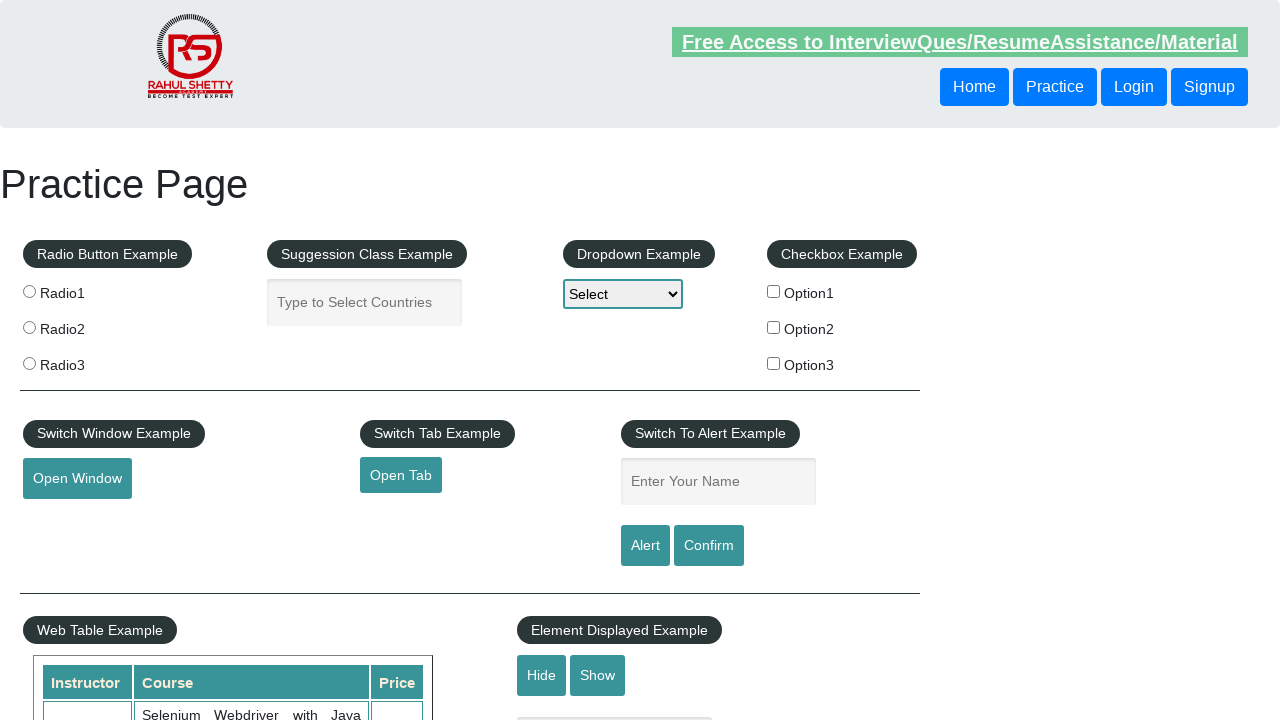

Set up dialog handler to dismiss confirm dialog
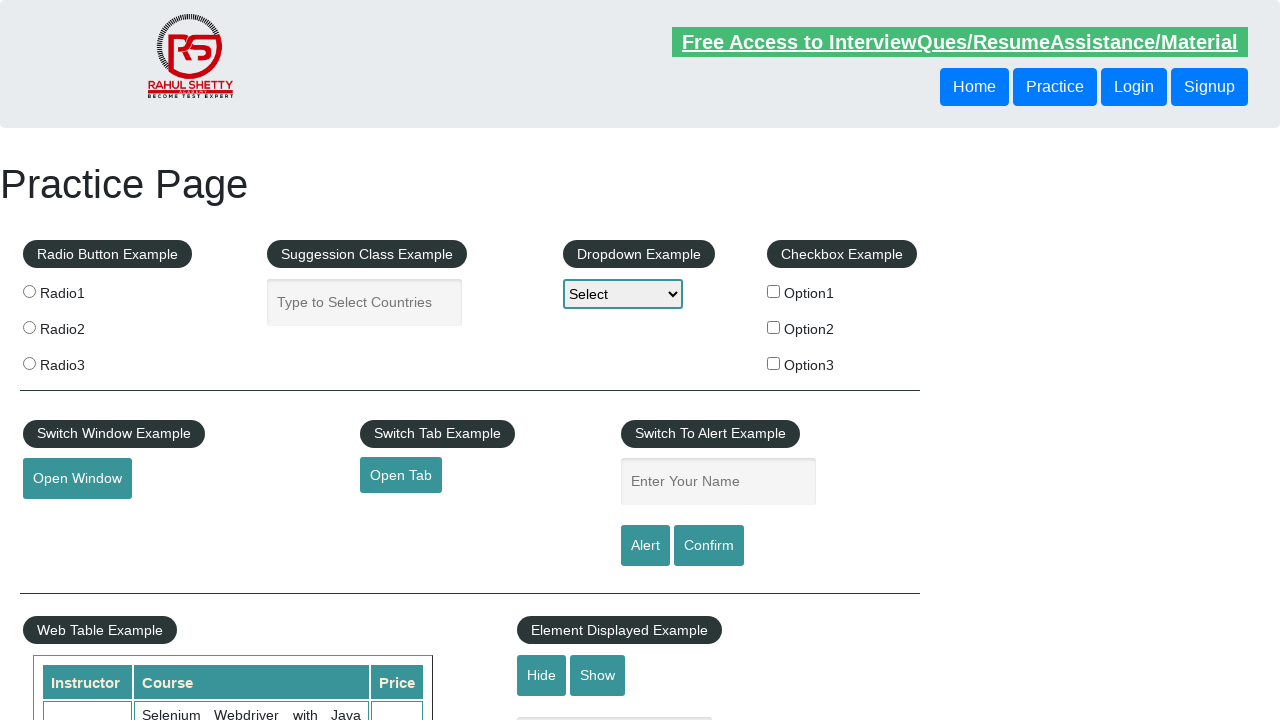

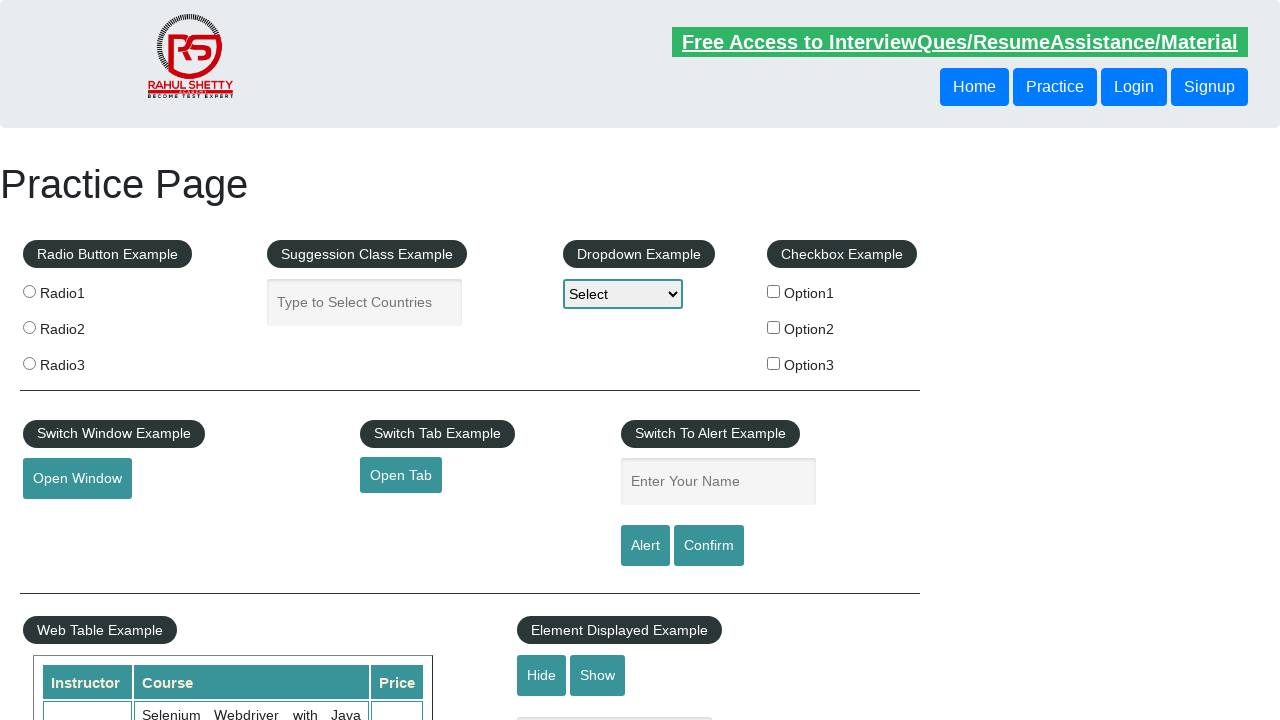